Tests drag and drop functionality by moving one element to another

Starting URL: https://the-internet.herokuapp.com/drag_and_drop

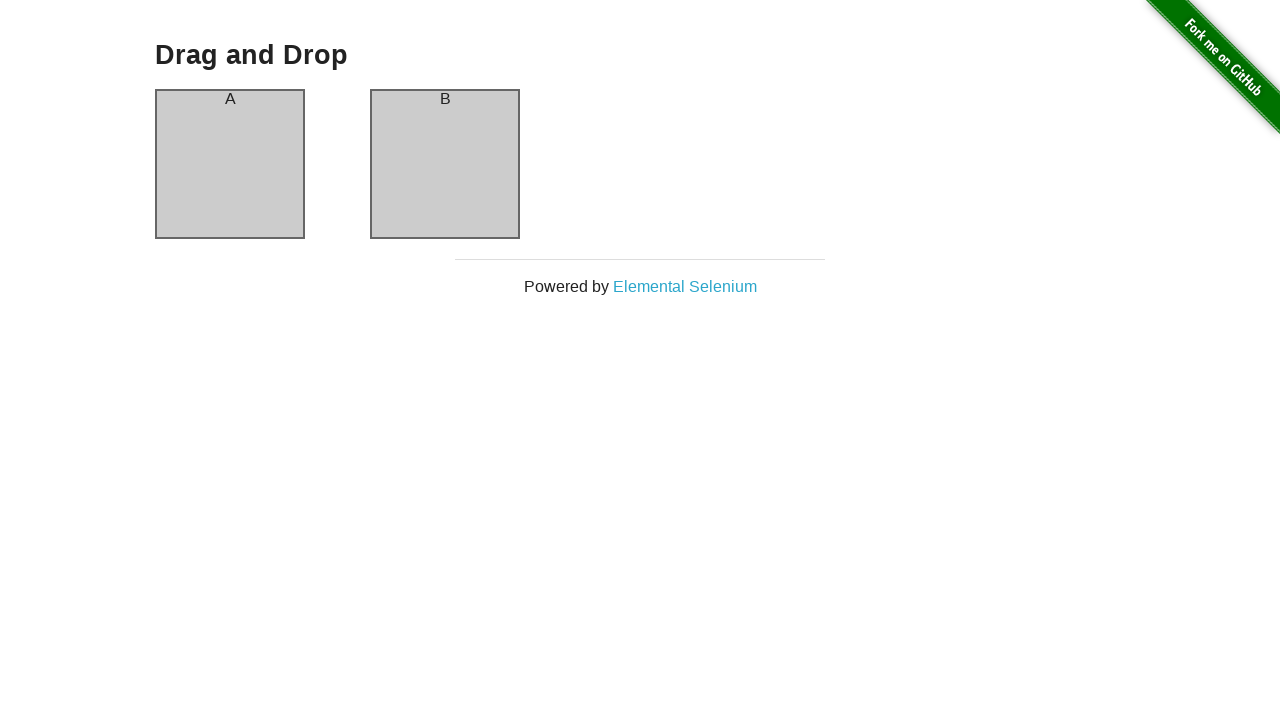

Navigated to drag and drop test page
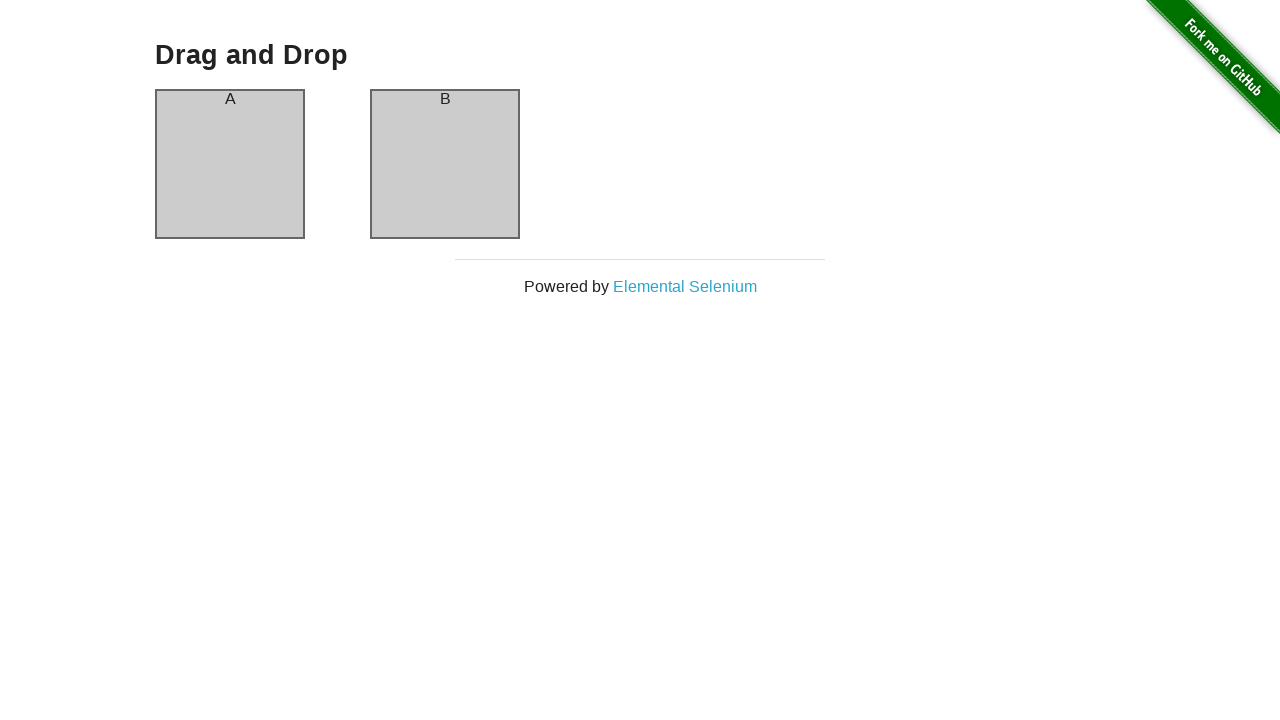

Located source element (column A)
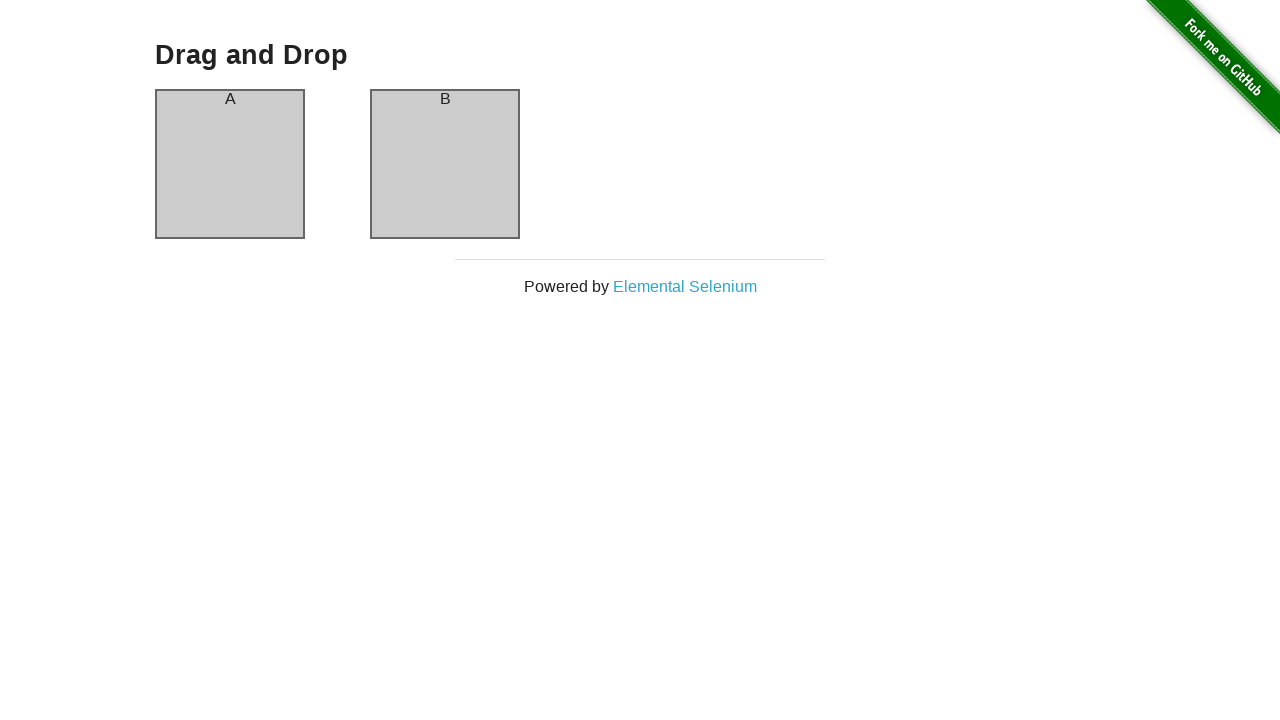

Located target element (column B)
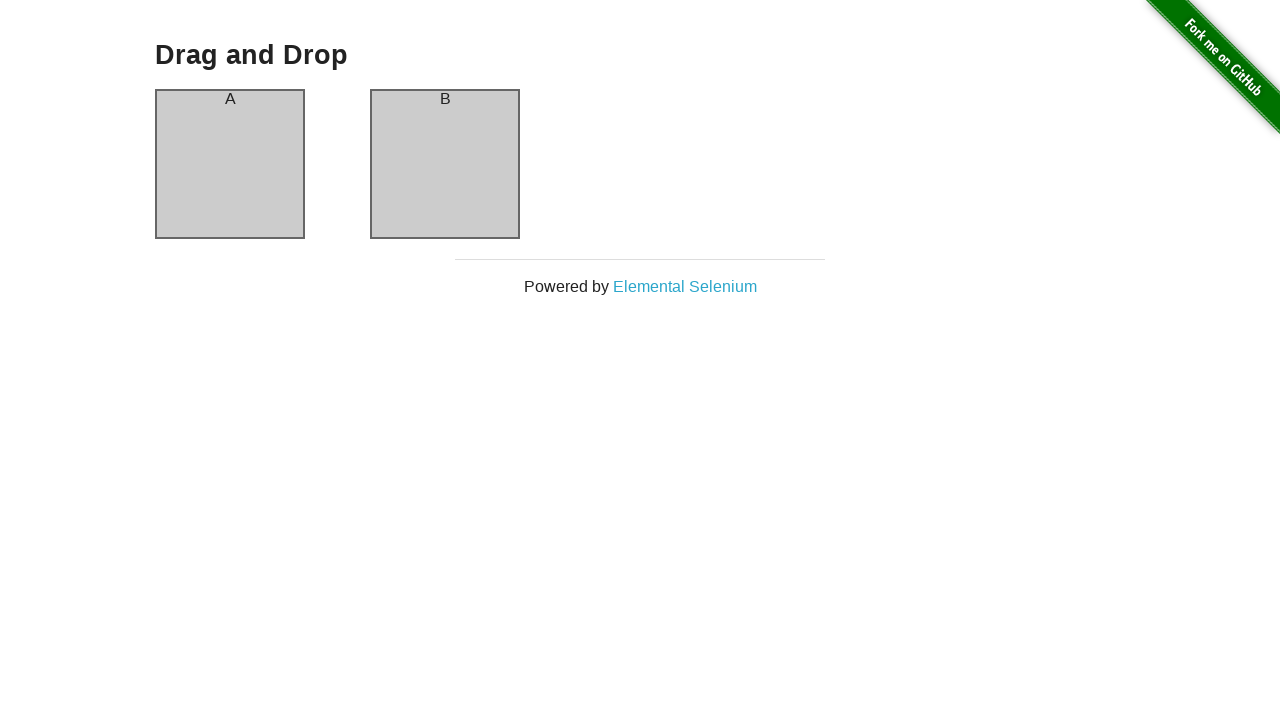

Dragged column A onto column B at (445, 164)
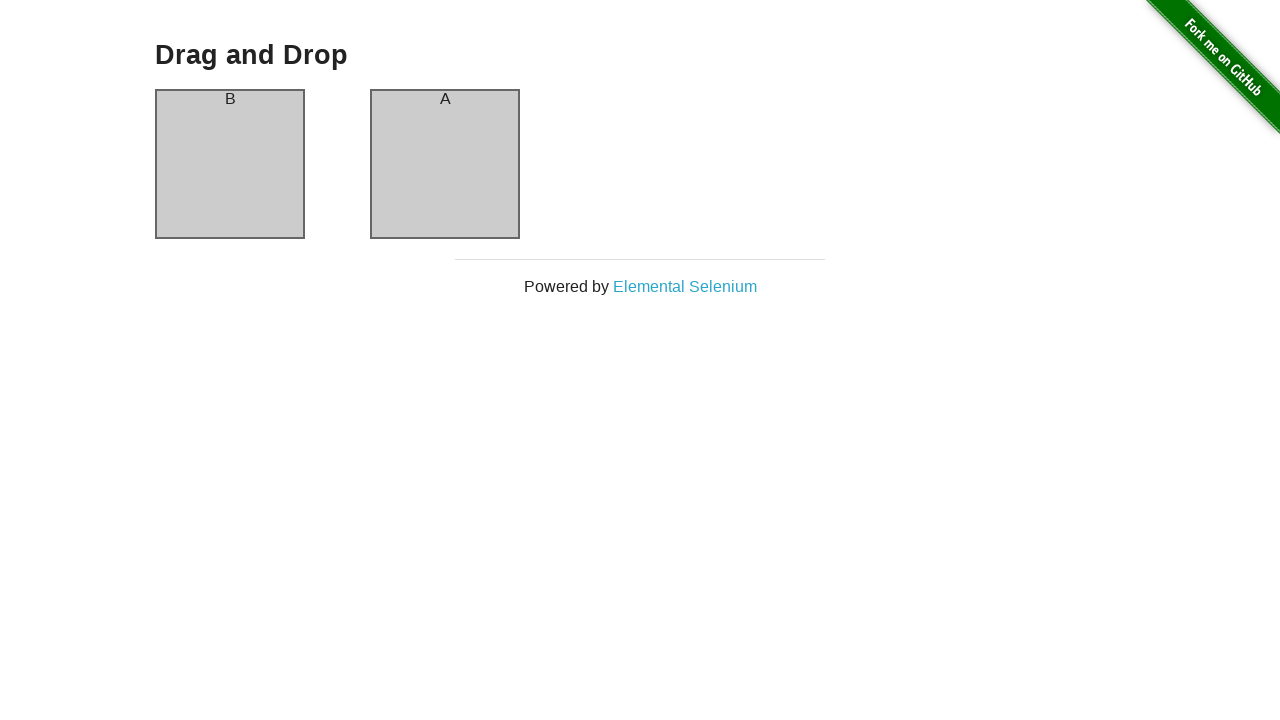

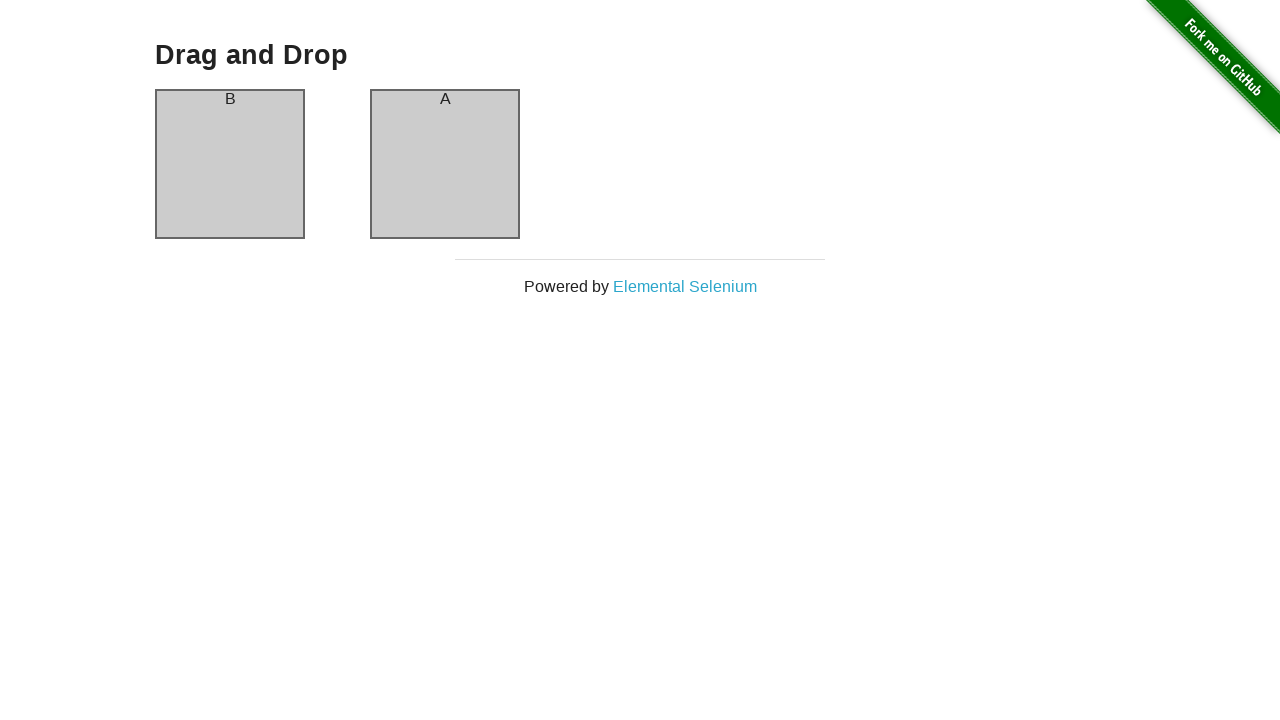